Tests login form validation by entering password without username and verifying the error message

Starting URL: https://www.saucedemo.com/

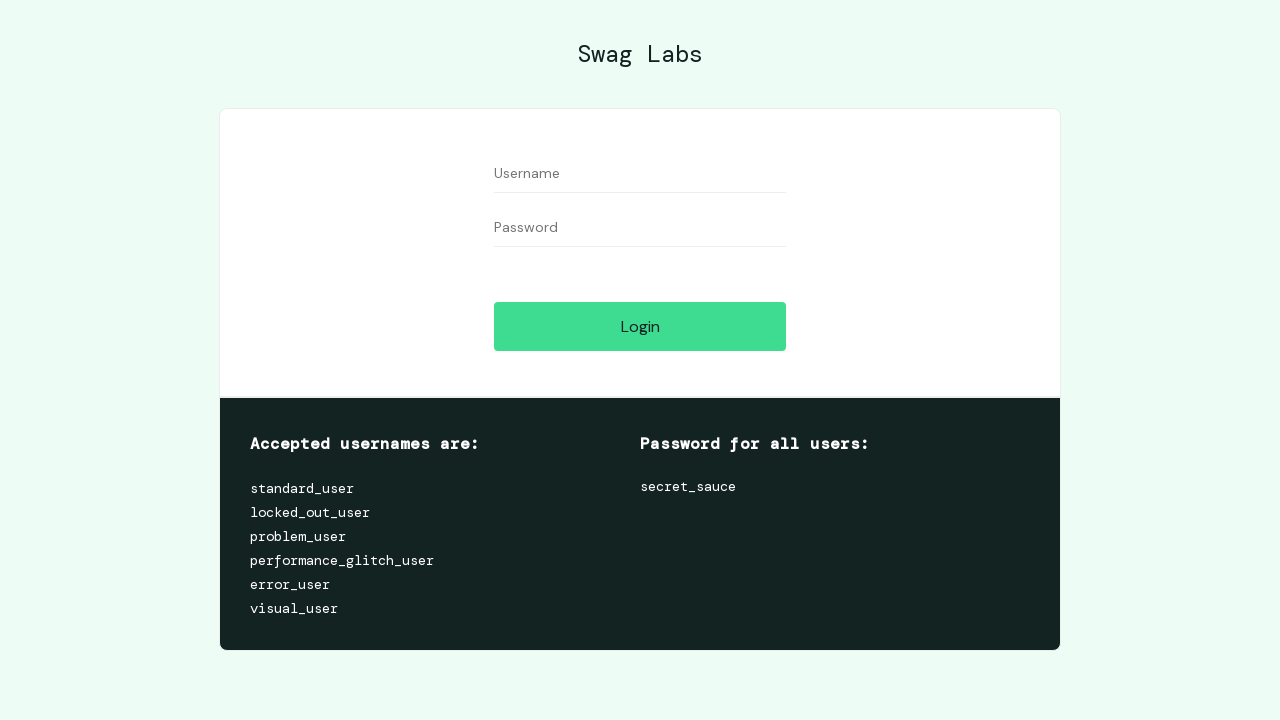

Filled password field with 'secret_sauce' without entering username on #password
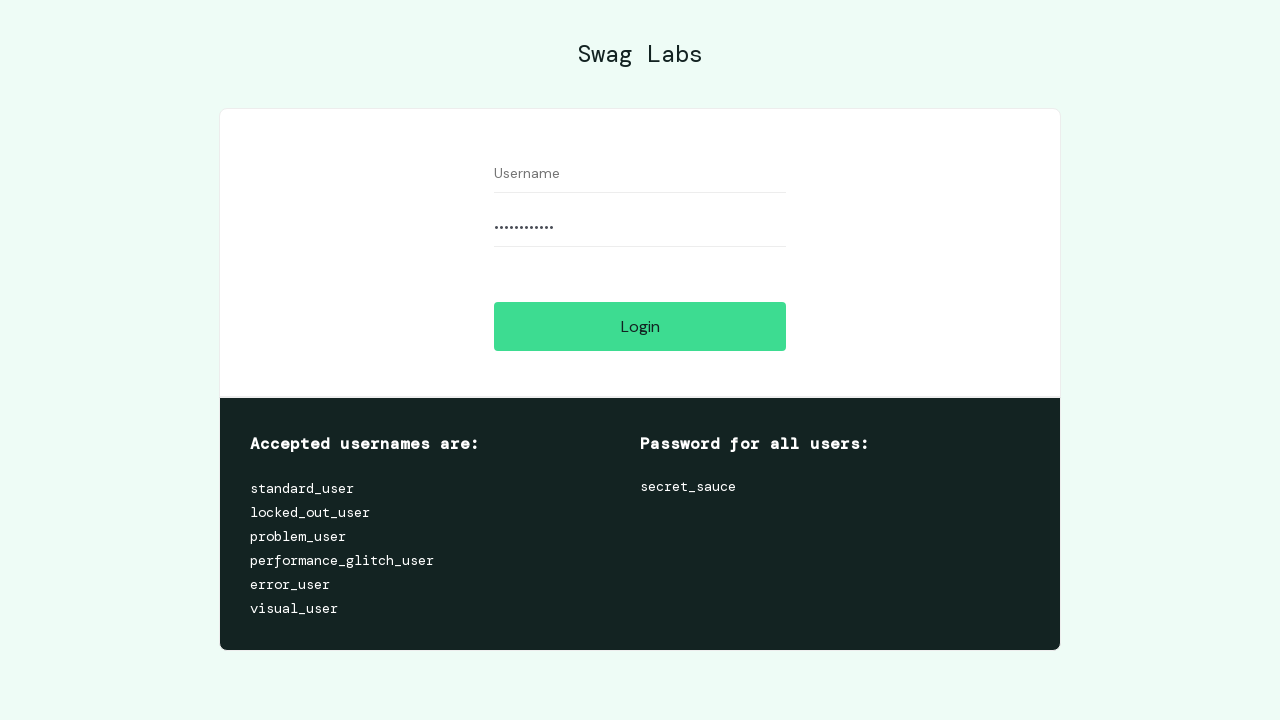

Clicked login button at (640, 326) on #login-button
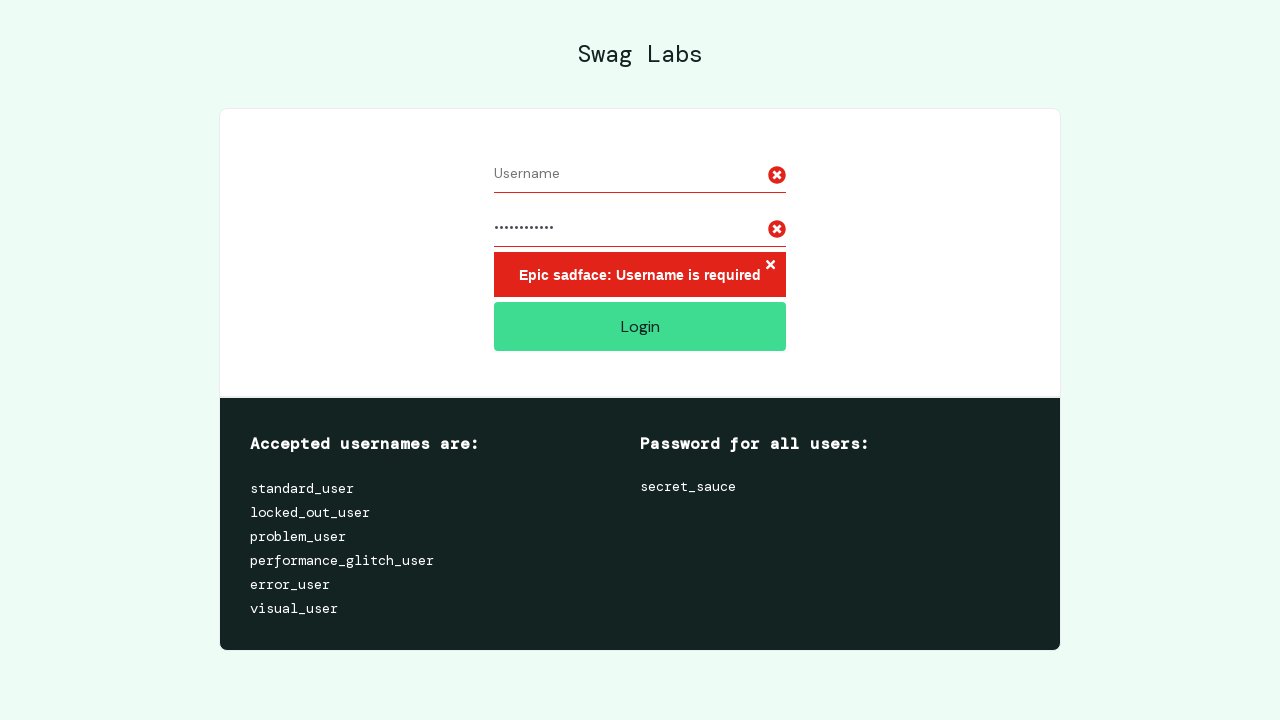

Located error message element
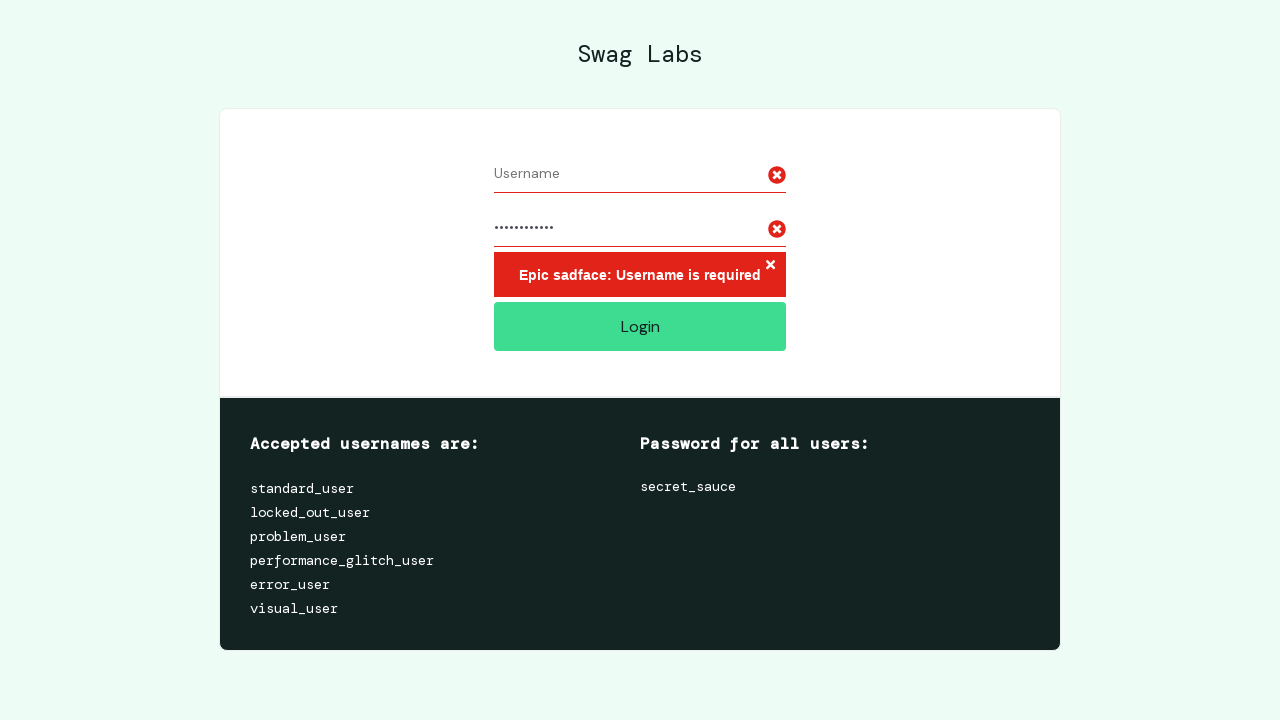

Verified error message text: 'Epic sadface: Username is required'
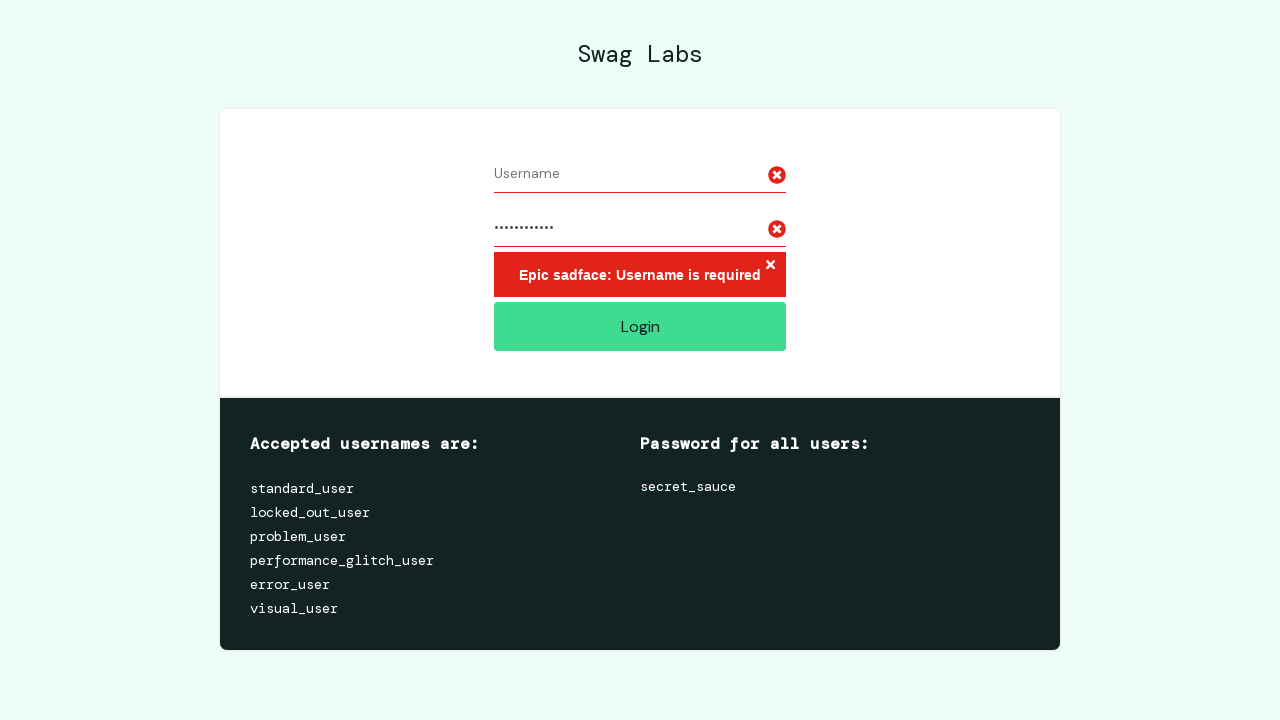

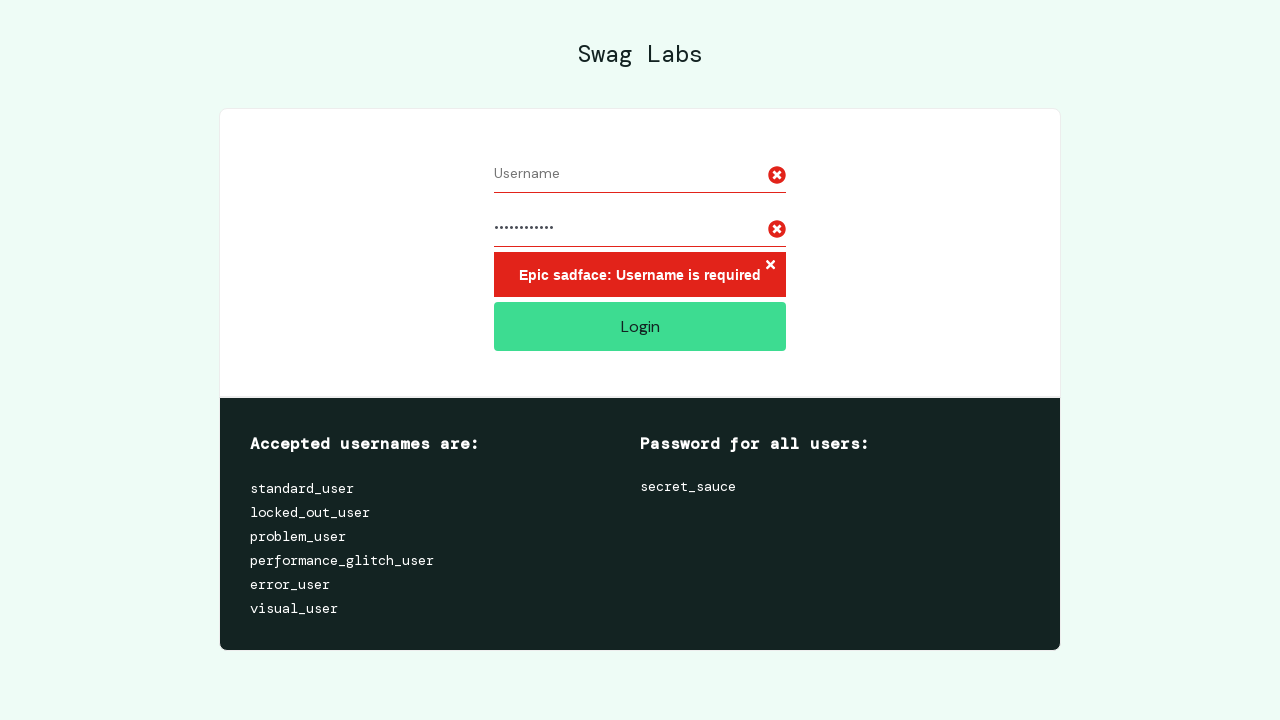